Opens the Debenhams website homepage and verifies it loads successfully

Starting URL: https://www.debenhams.com/

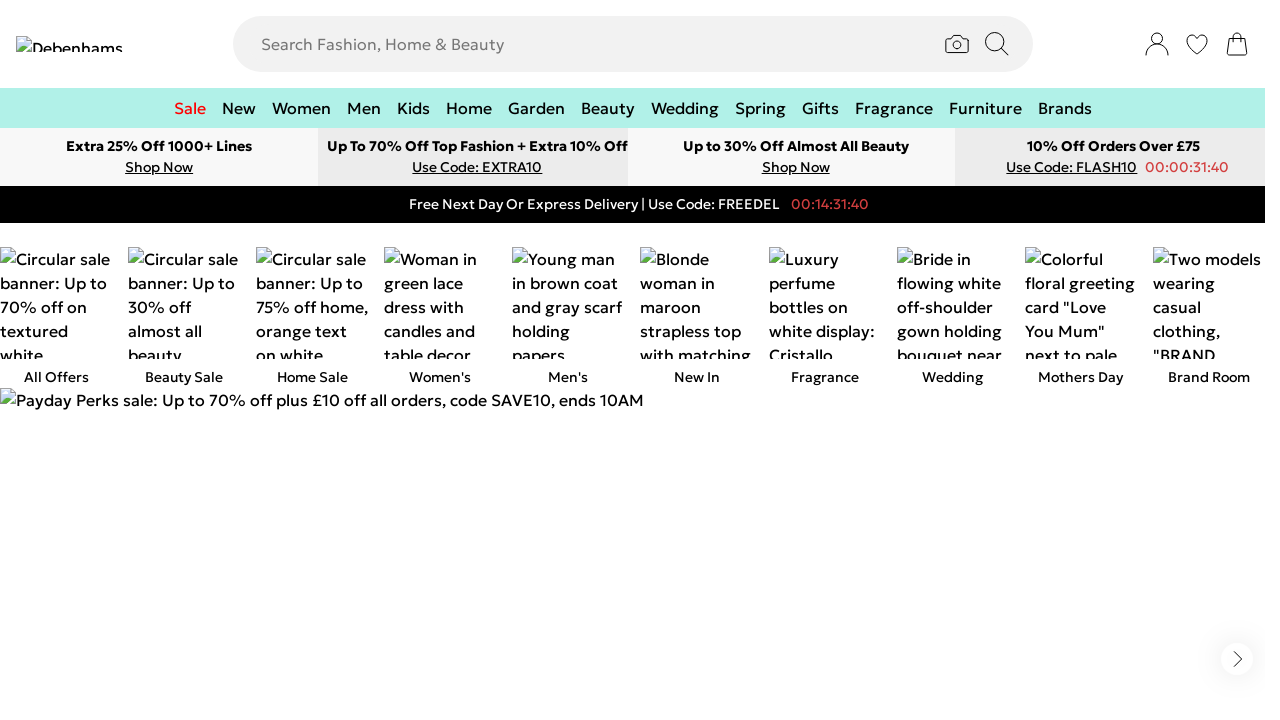

Waited for Debenhams homepage to reach domcontentloaded state
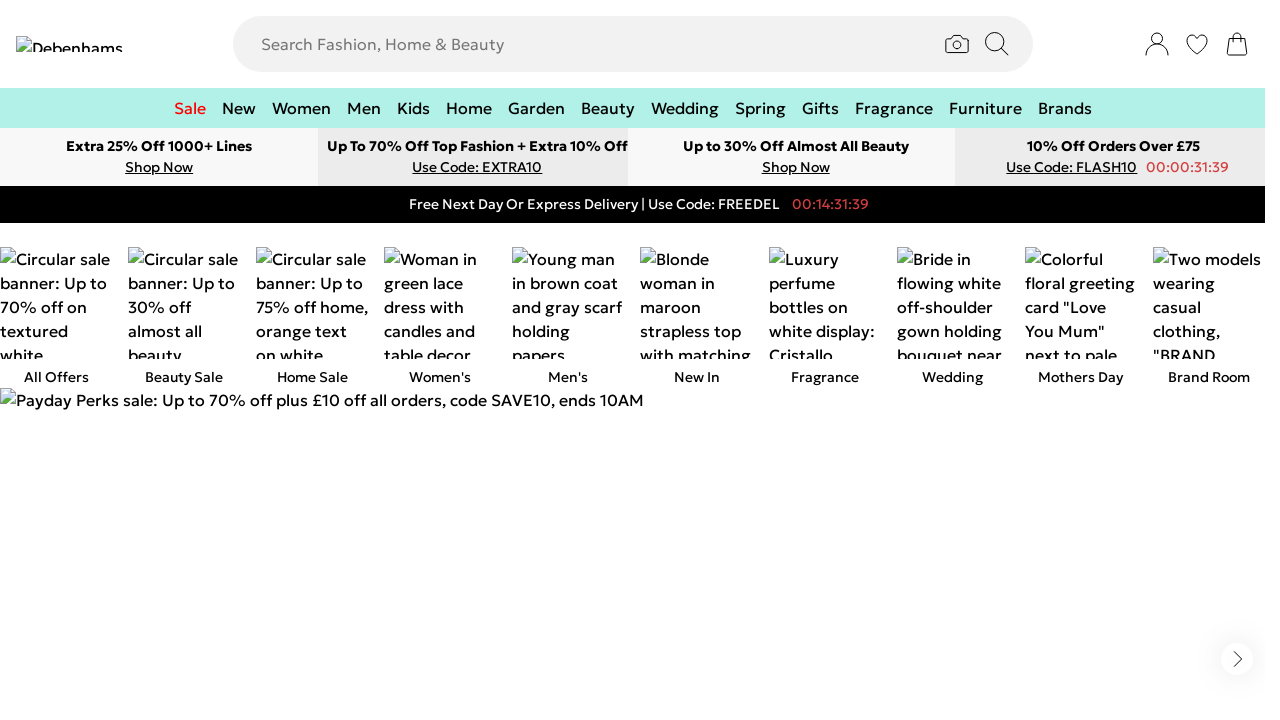

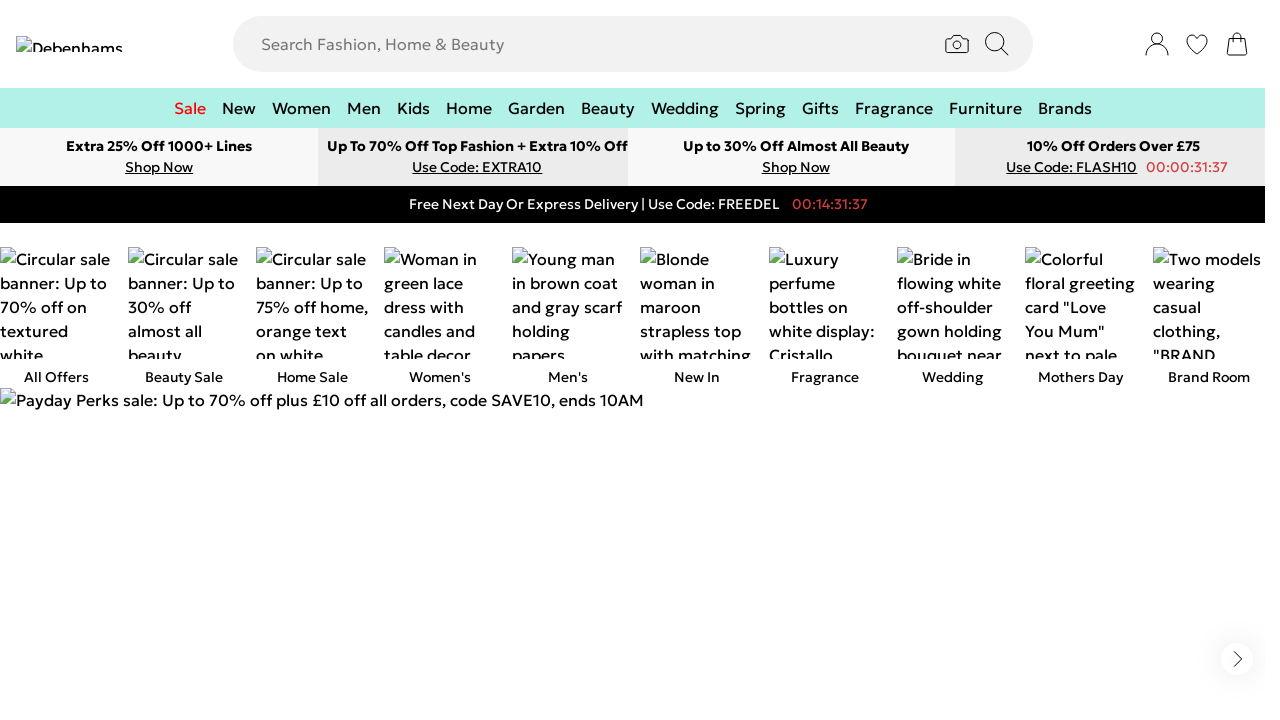